Scrapes earthquake data from EMSC website including date, time, and location information

Starting URL: https://www.emsc-csem.org/Earthquake/

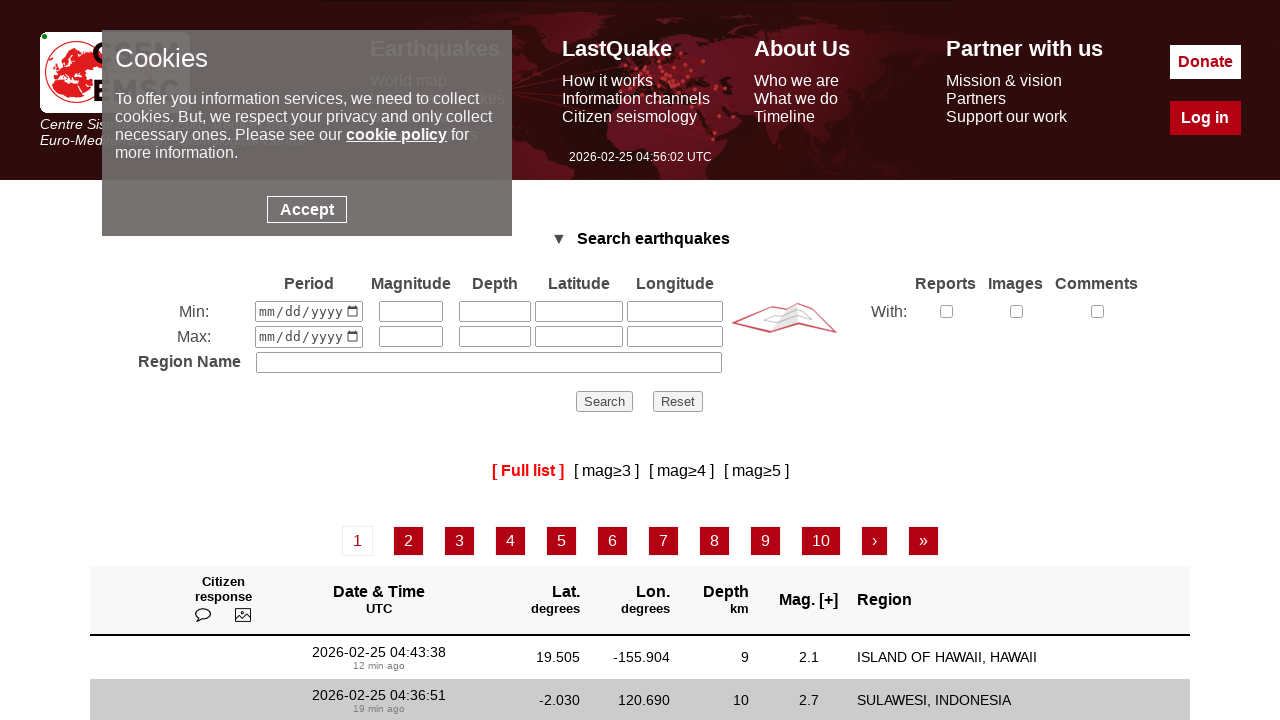

Scrolled to bottom of page to load more earthquake data
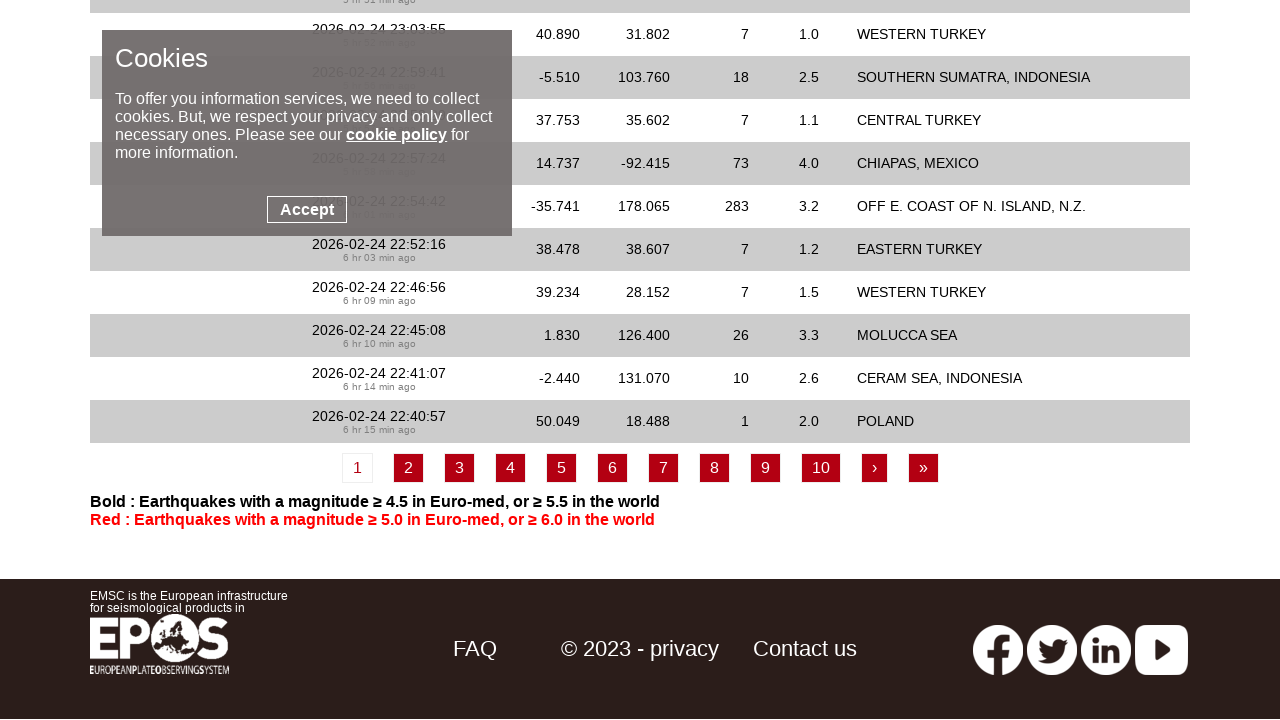

Earthquake table loaded and ready
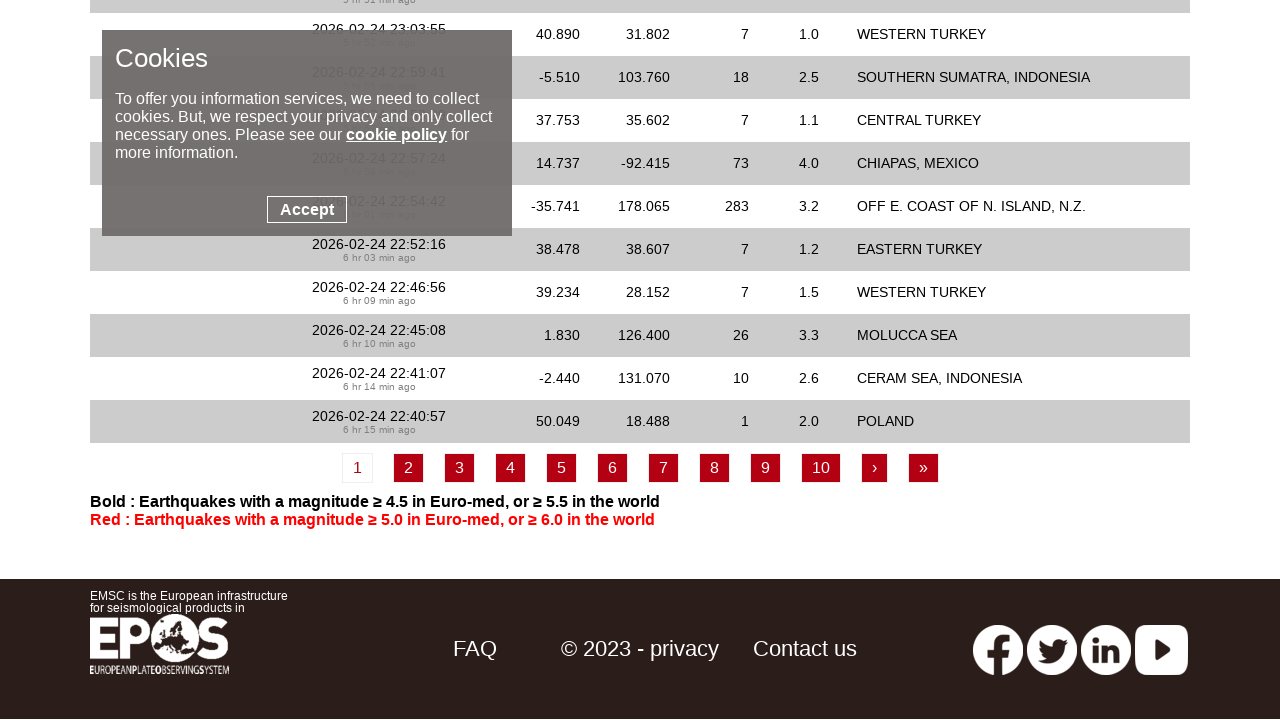

Located earthquake data table
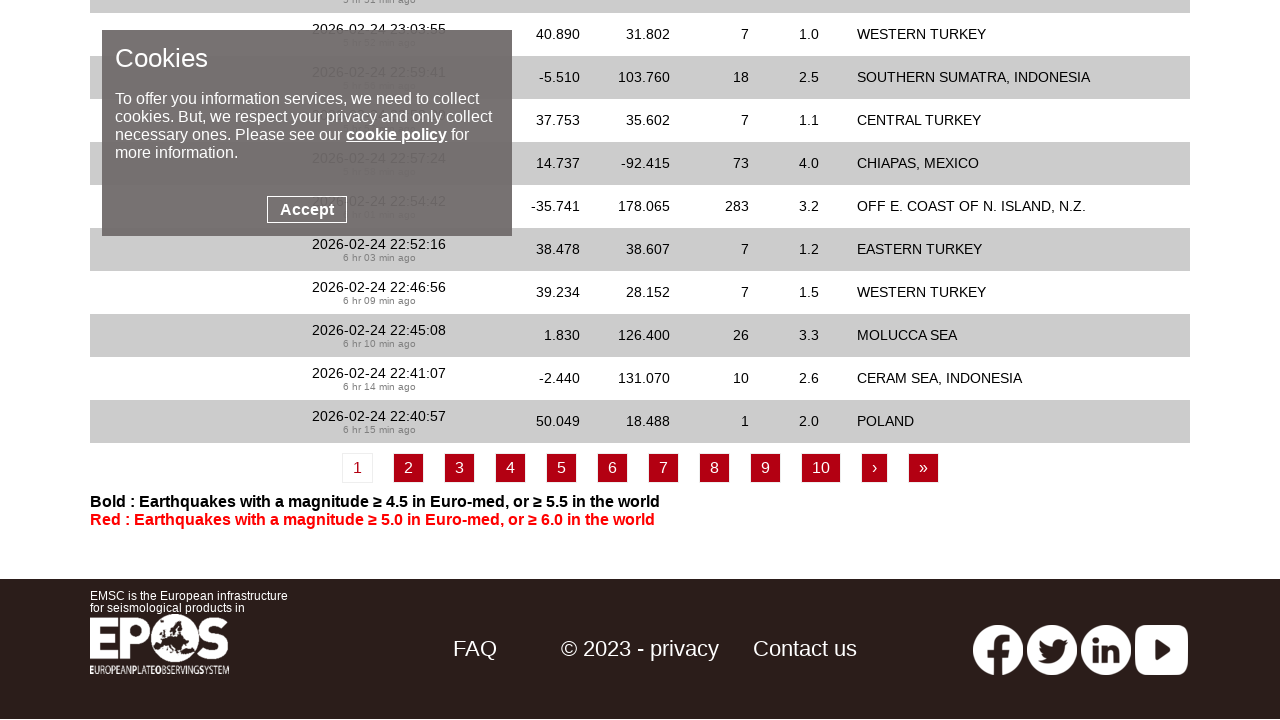

Extracted 7 column headers from table
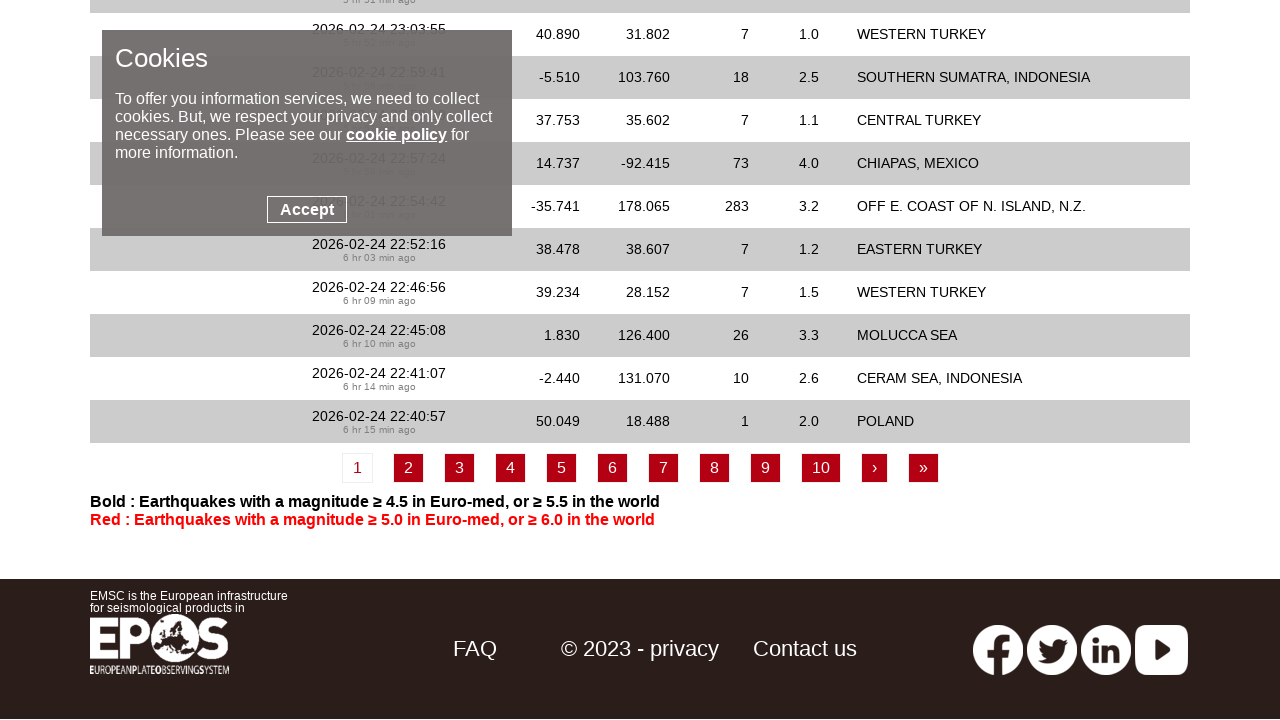

Found 100 earthquake data rows in table
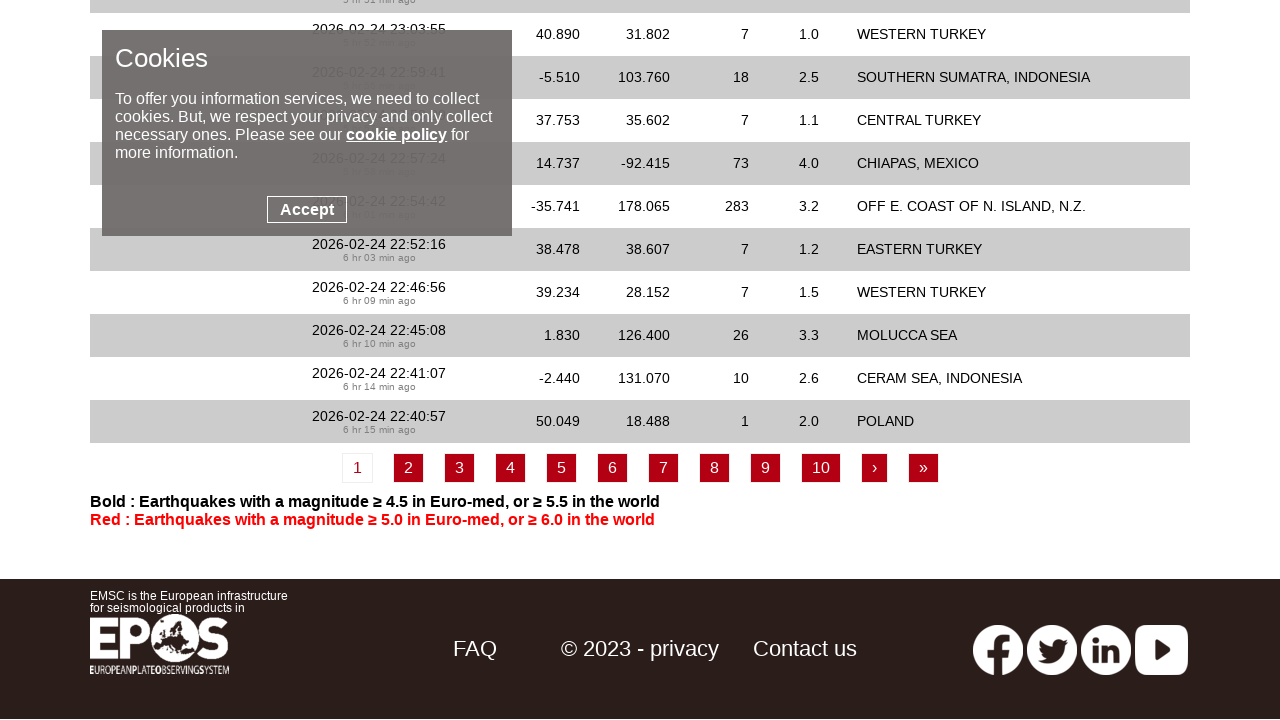

Extracted earthquake data from 100 rows including date, time, and location information
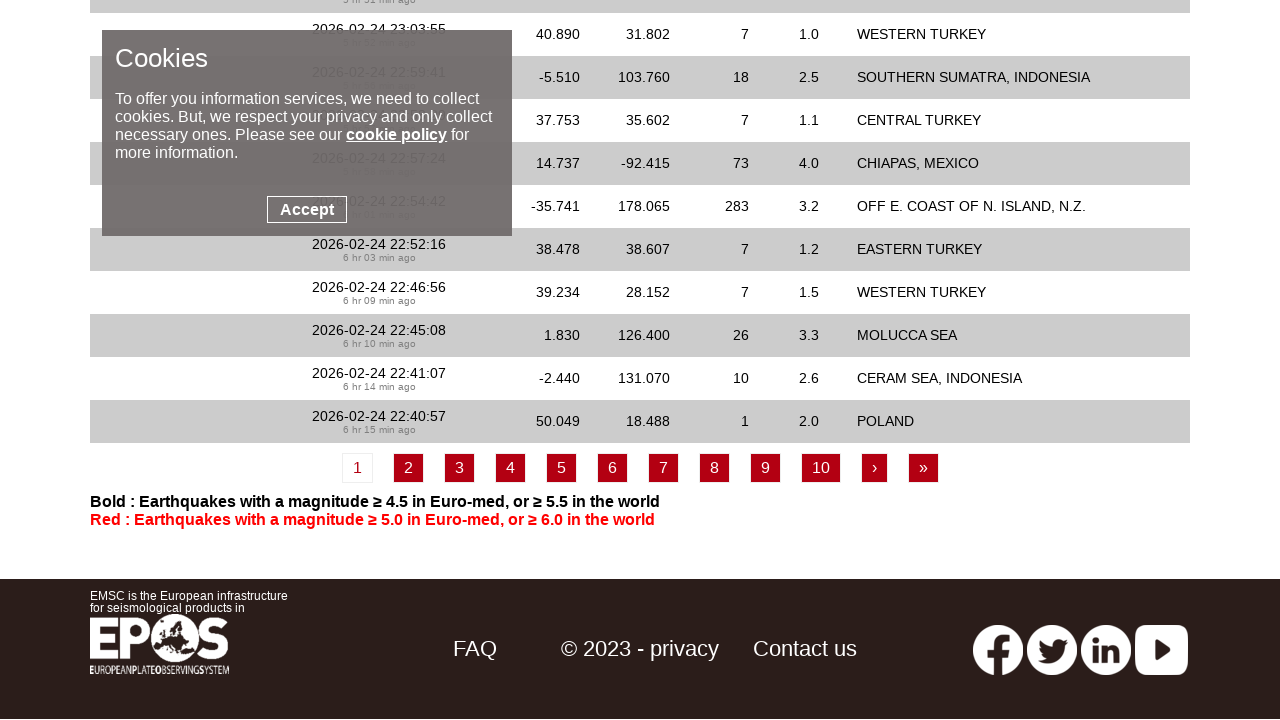

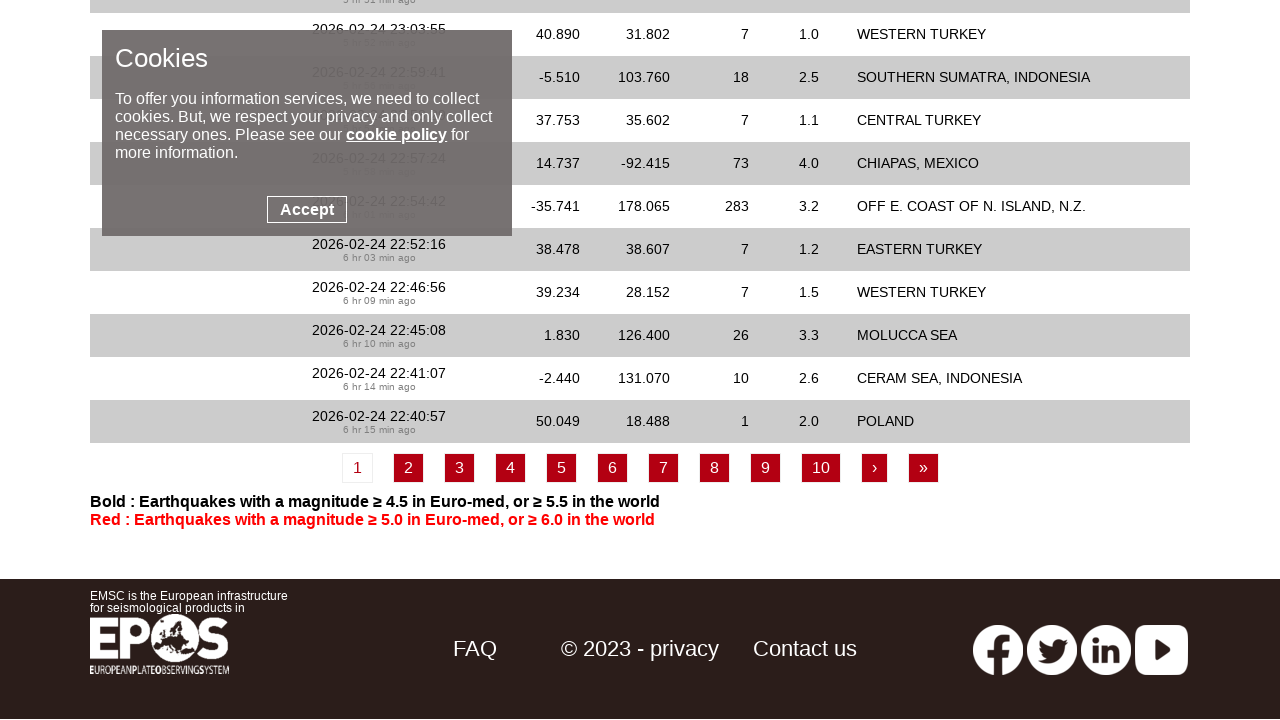